Tests dropdown selection by selecting an option using index and verifying the selection

Starting URL: https://demoqa.com/select-menu

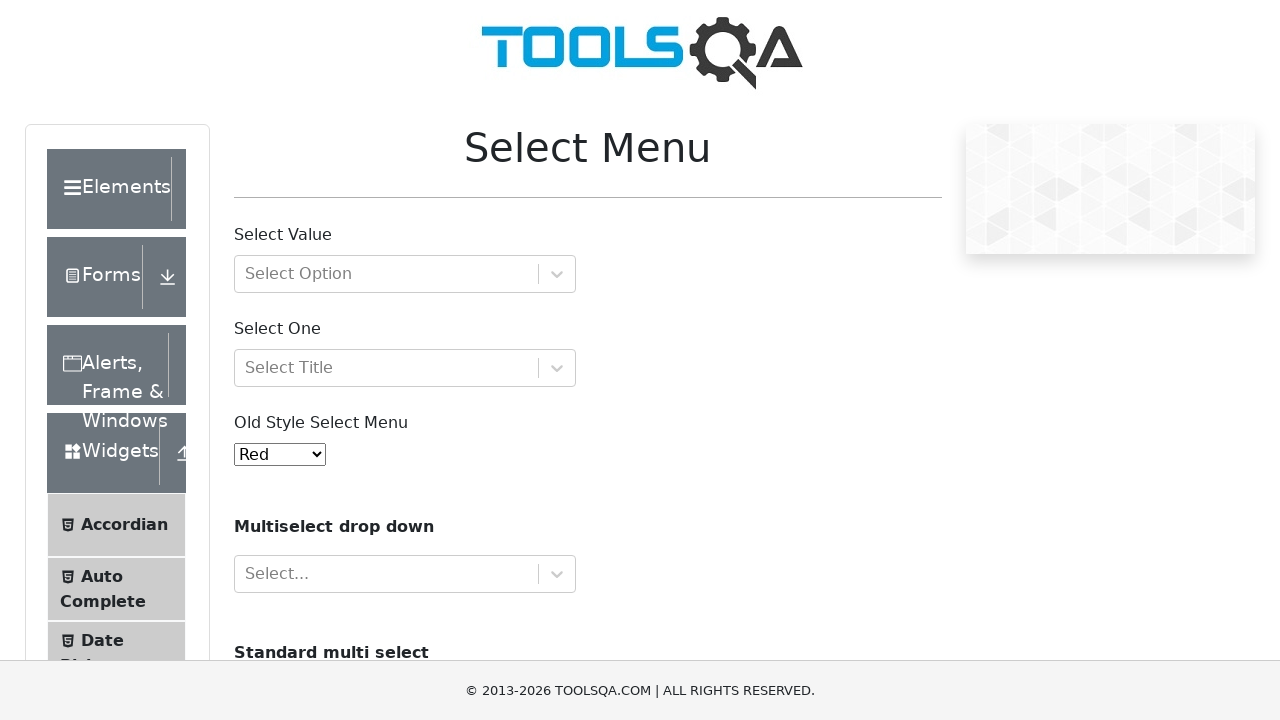

Selected option at index 2 (Green) from dropdown menu on #oldSelectMenu
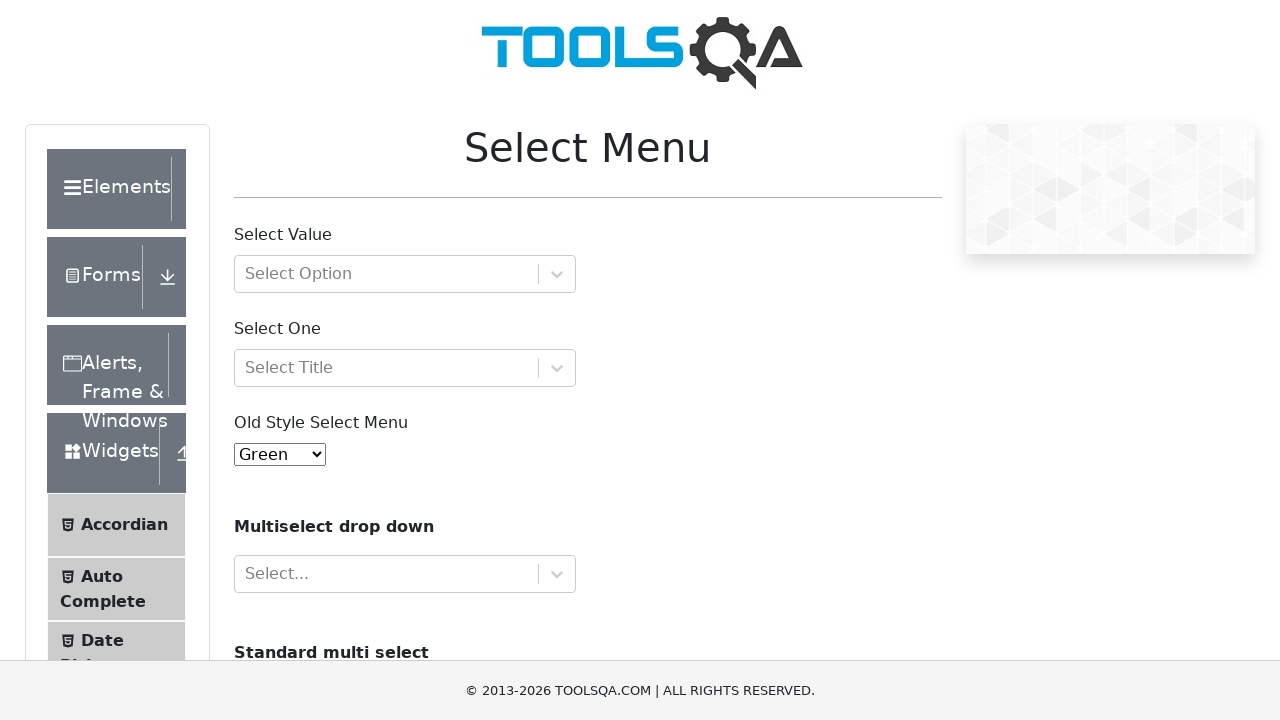

Retrieved the value of the selected option
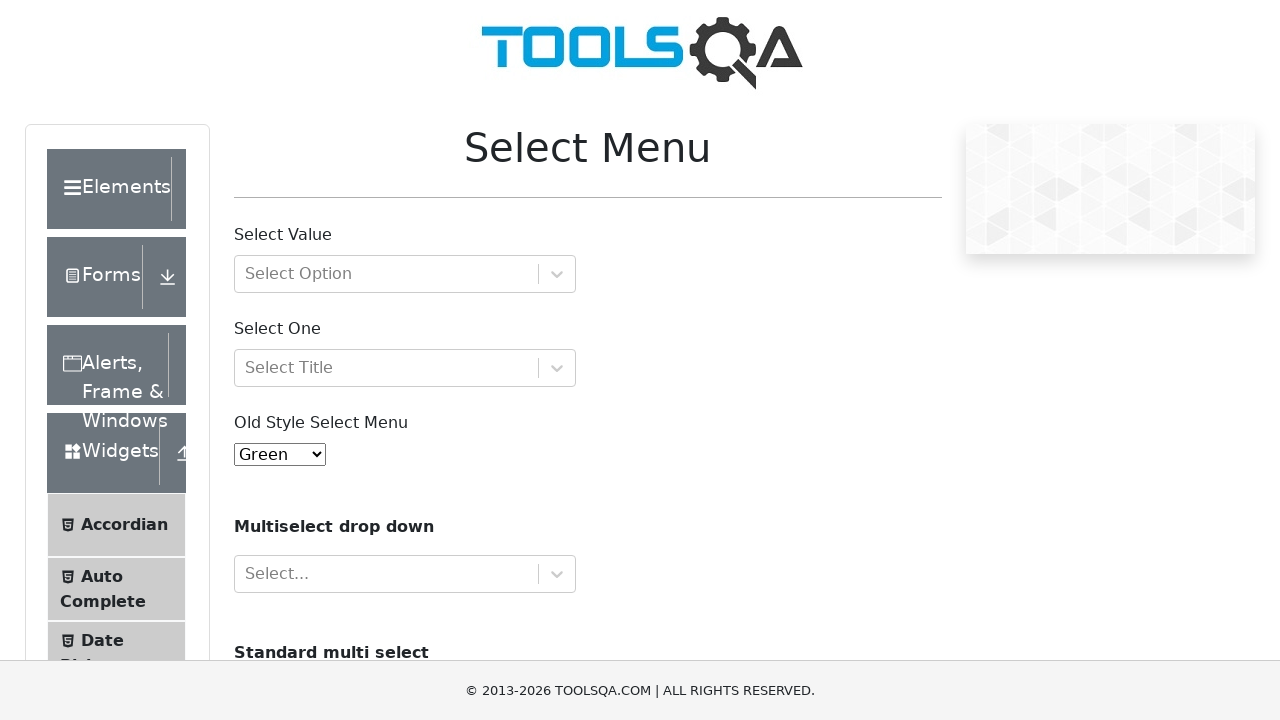

Retrieved the text content of the selected option
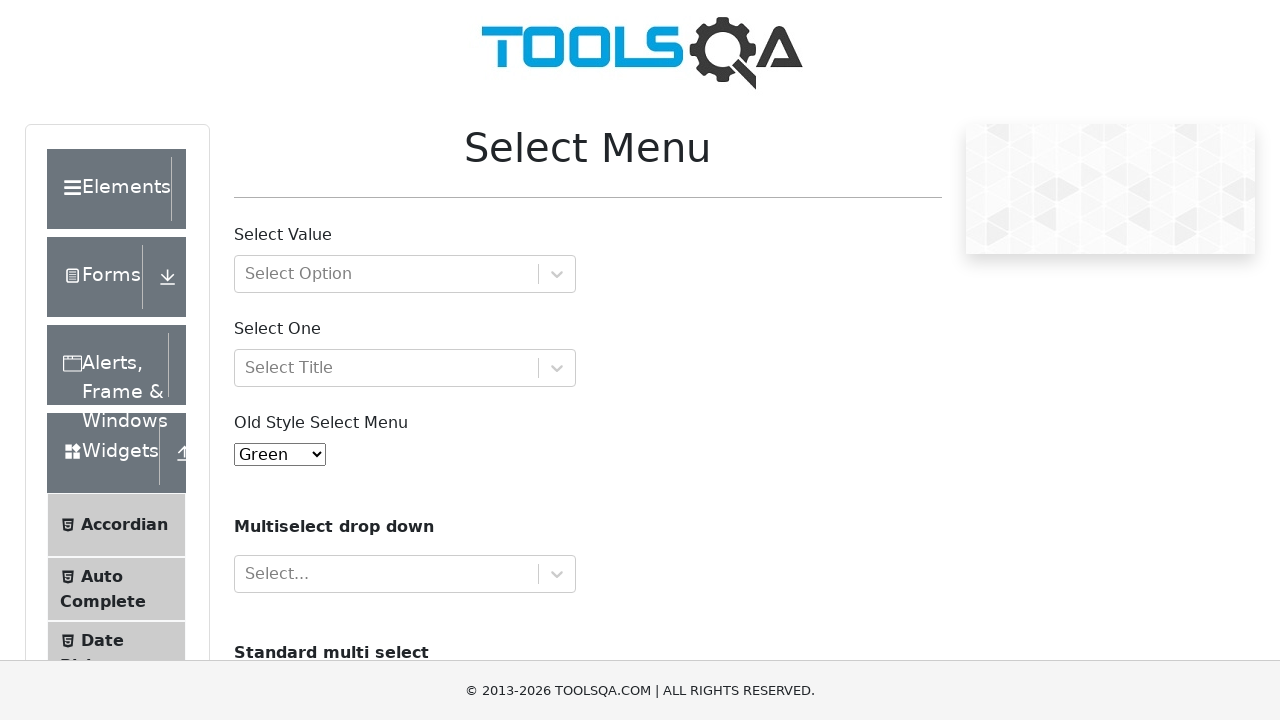

Verified that the selected option text is 'Green'
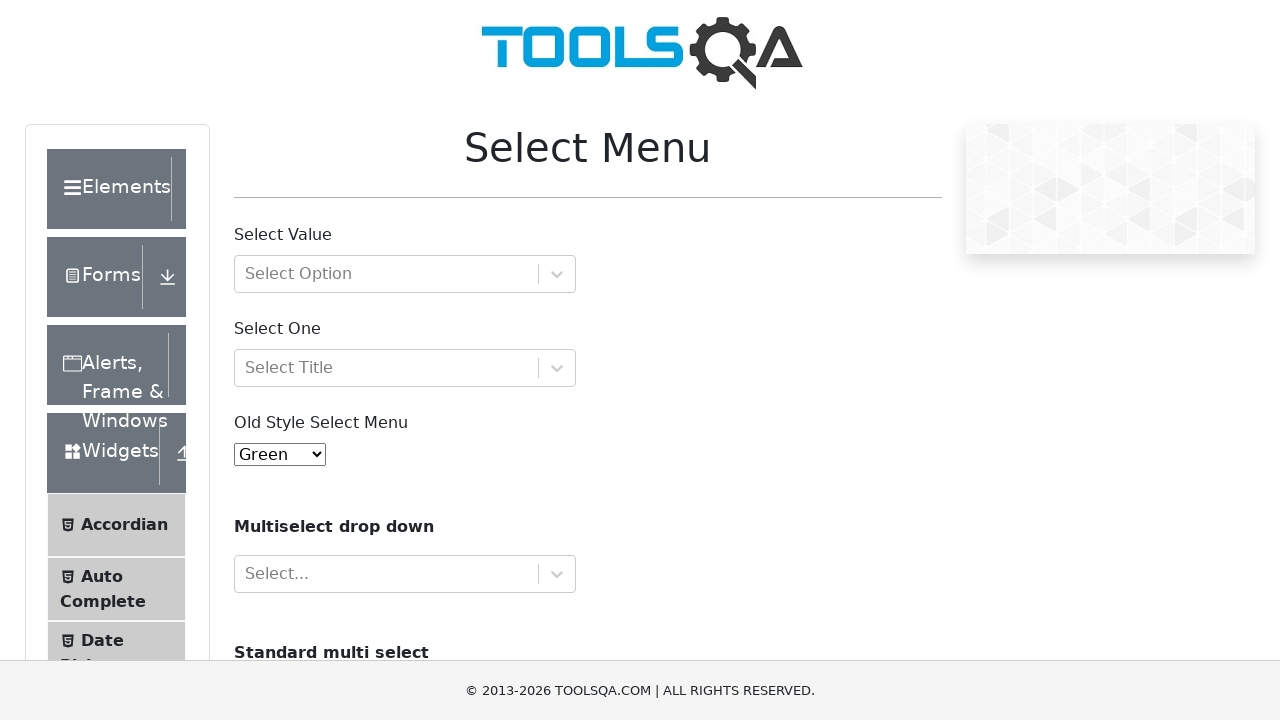

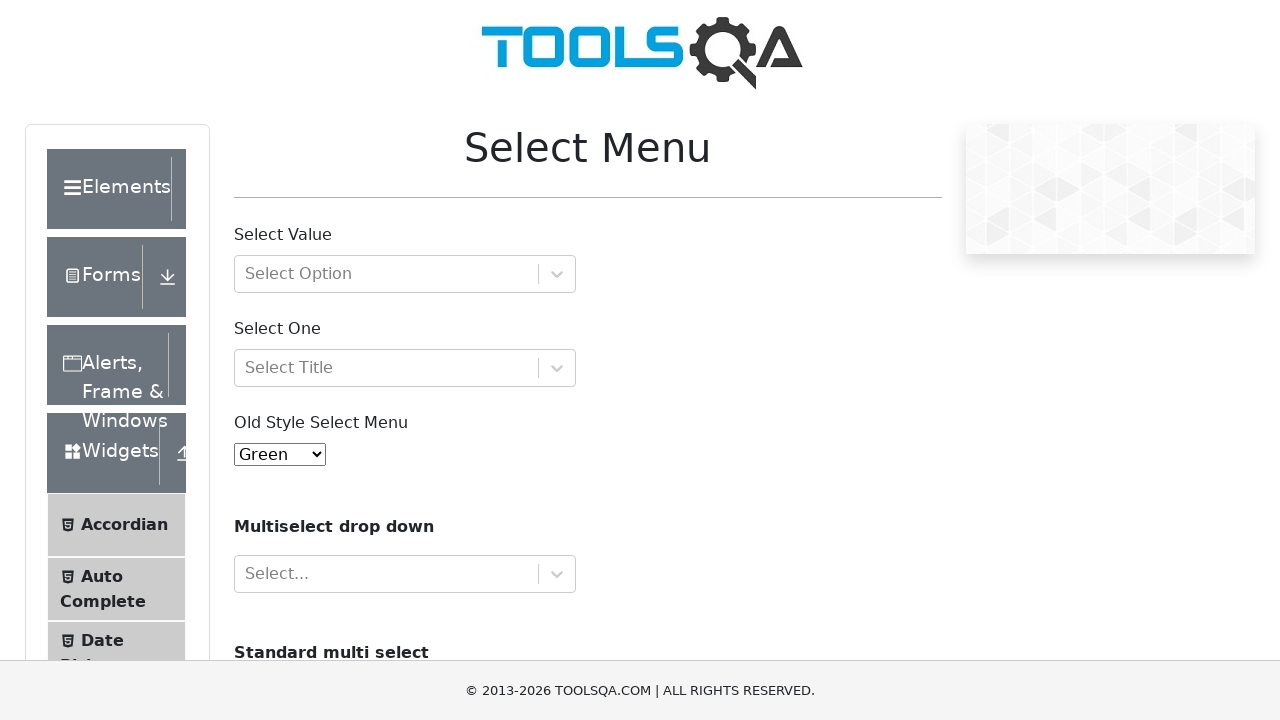